Navigates to an automation practice page and verifies the presence of a broken link element

Starting URL: https://rahulshettyacademy.com/AutomationPractice/

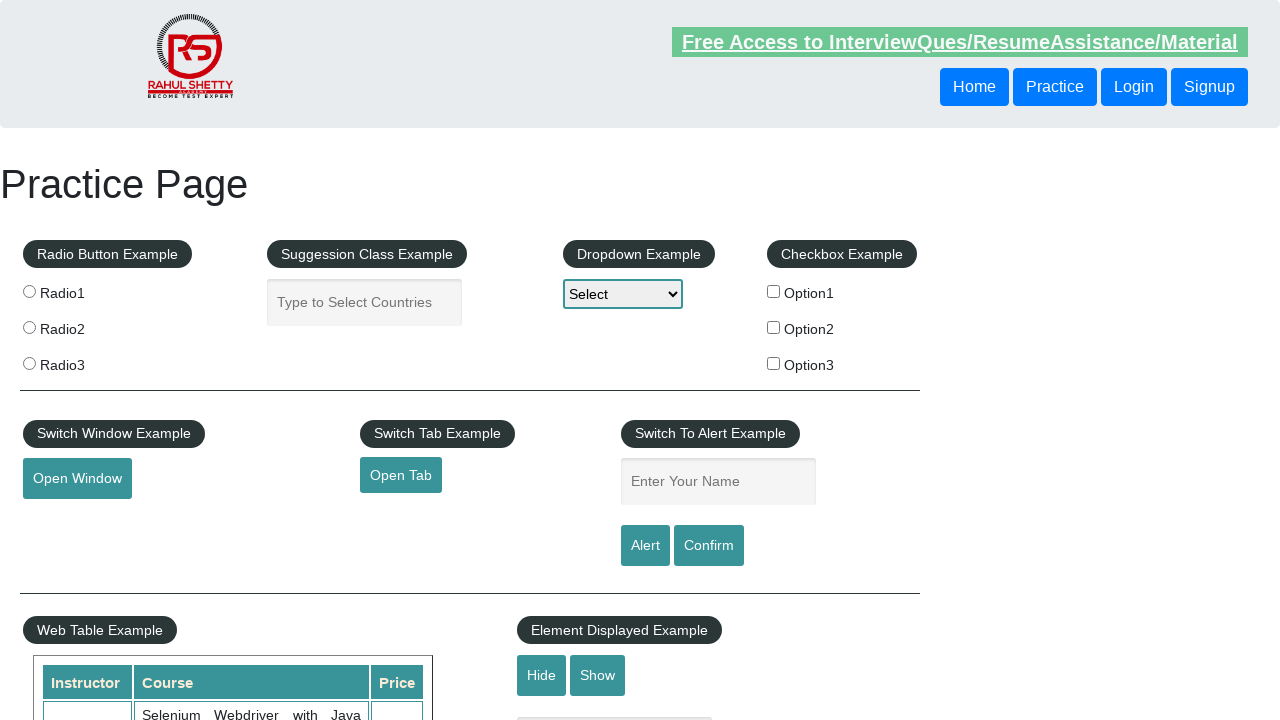

Waited for broken link element to be present on the page
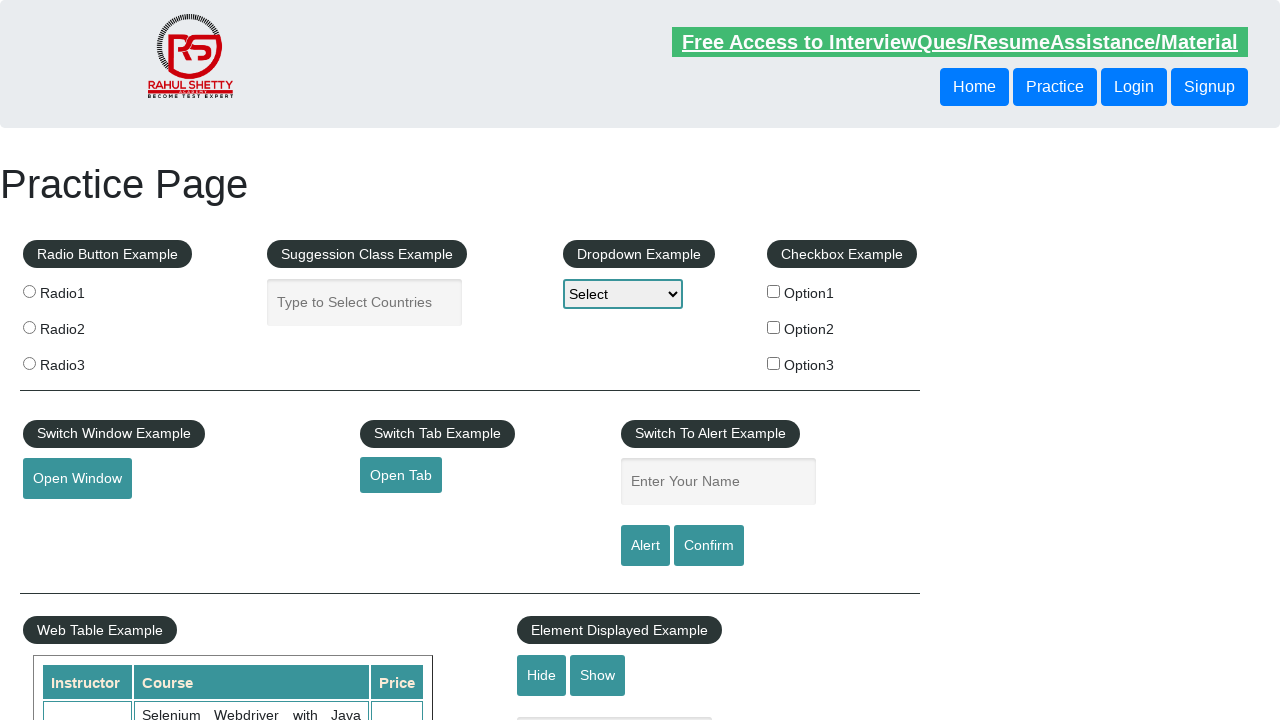

Located the broken link element
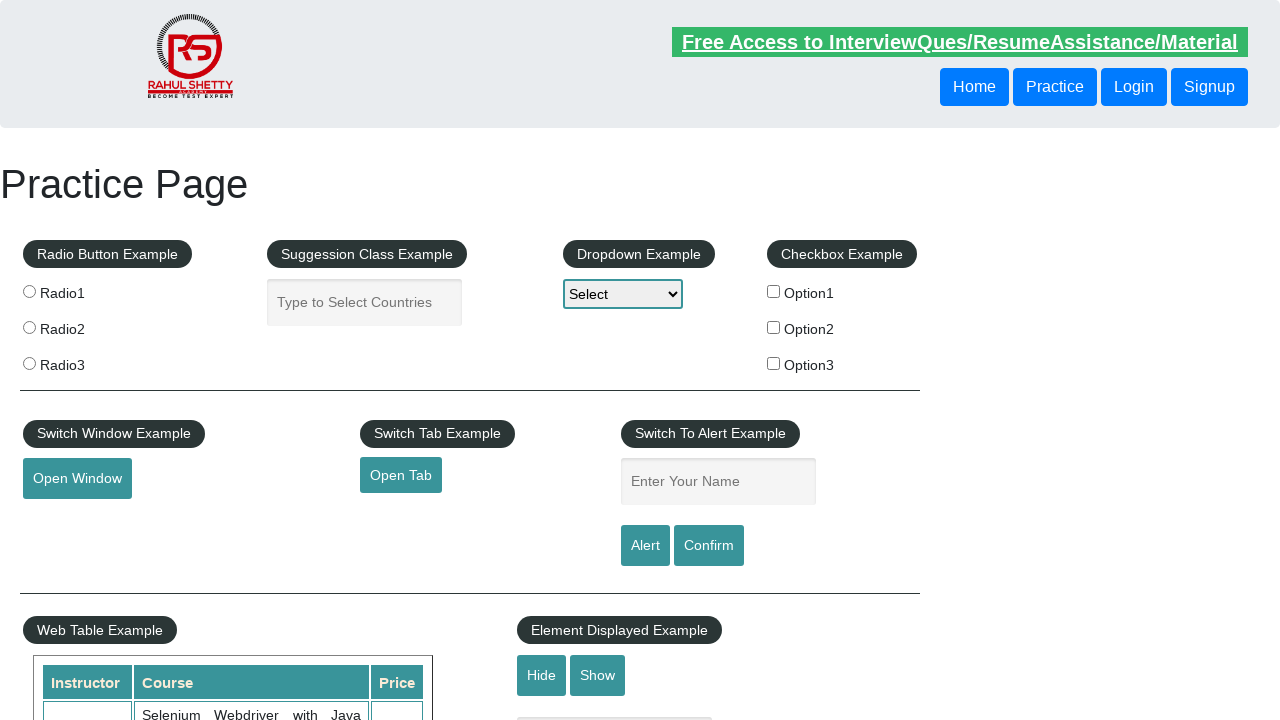

Retrieved href attribute from broken link element
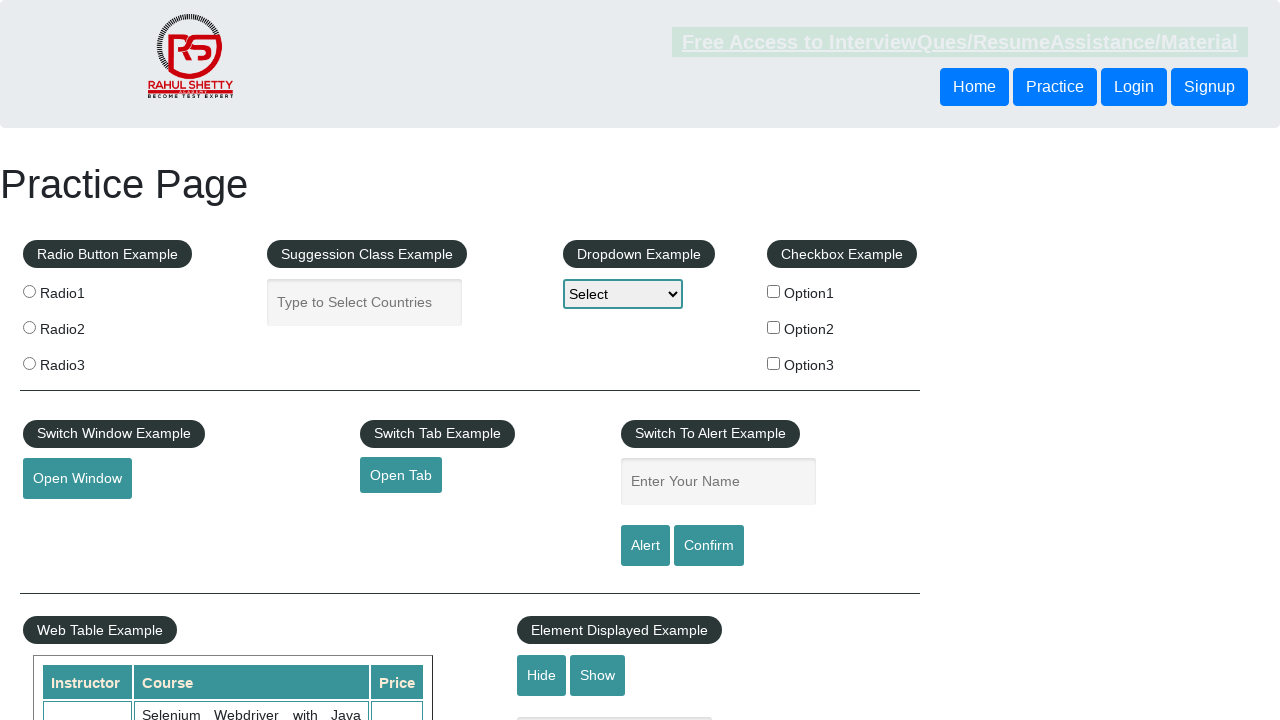

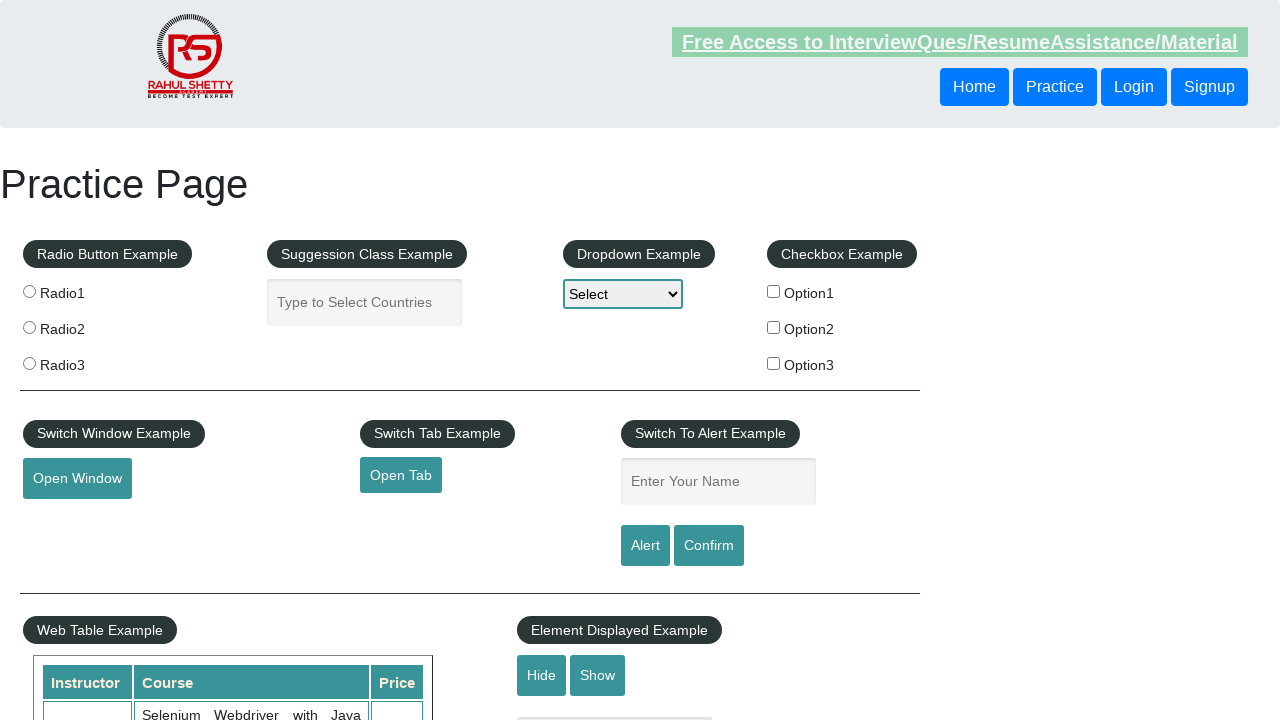